Tests page scrolling functionality by scrolling down to a subscribe button and then back up to the shop link

Starting URL: http://practice.automationtesting.in/

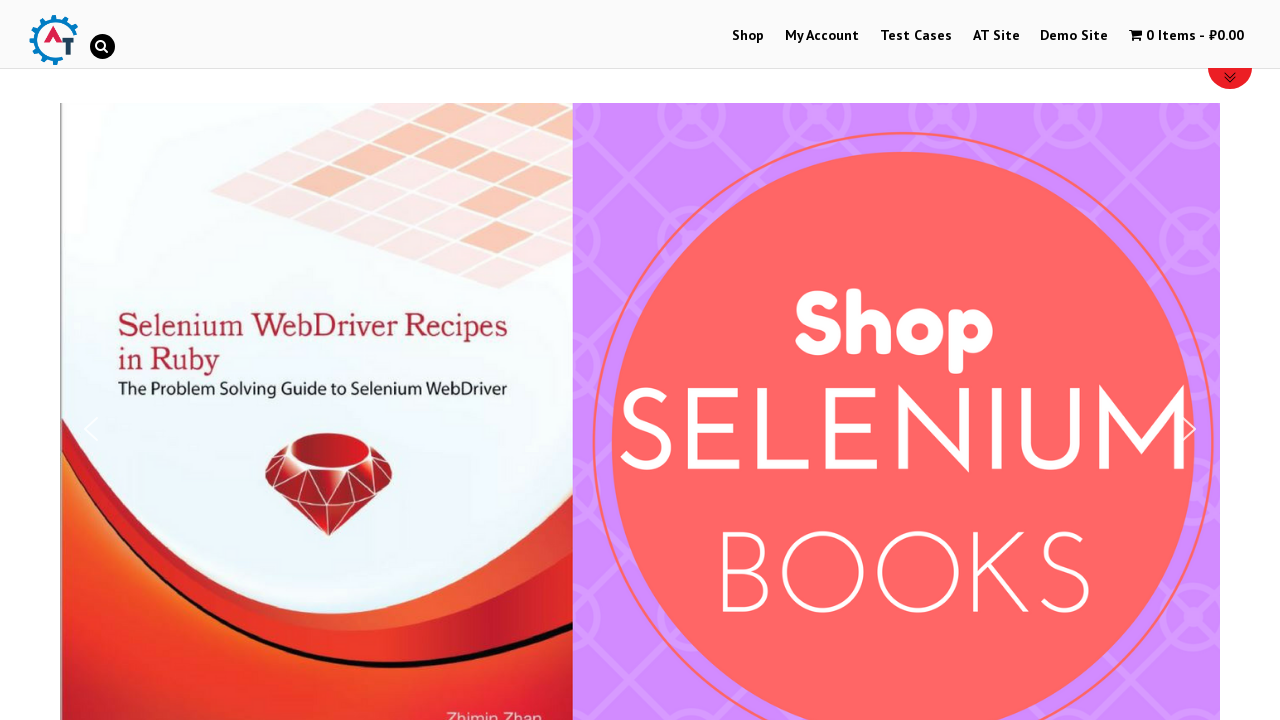

Located the Subscribe button element
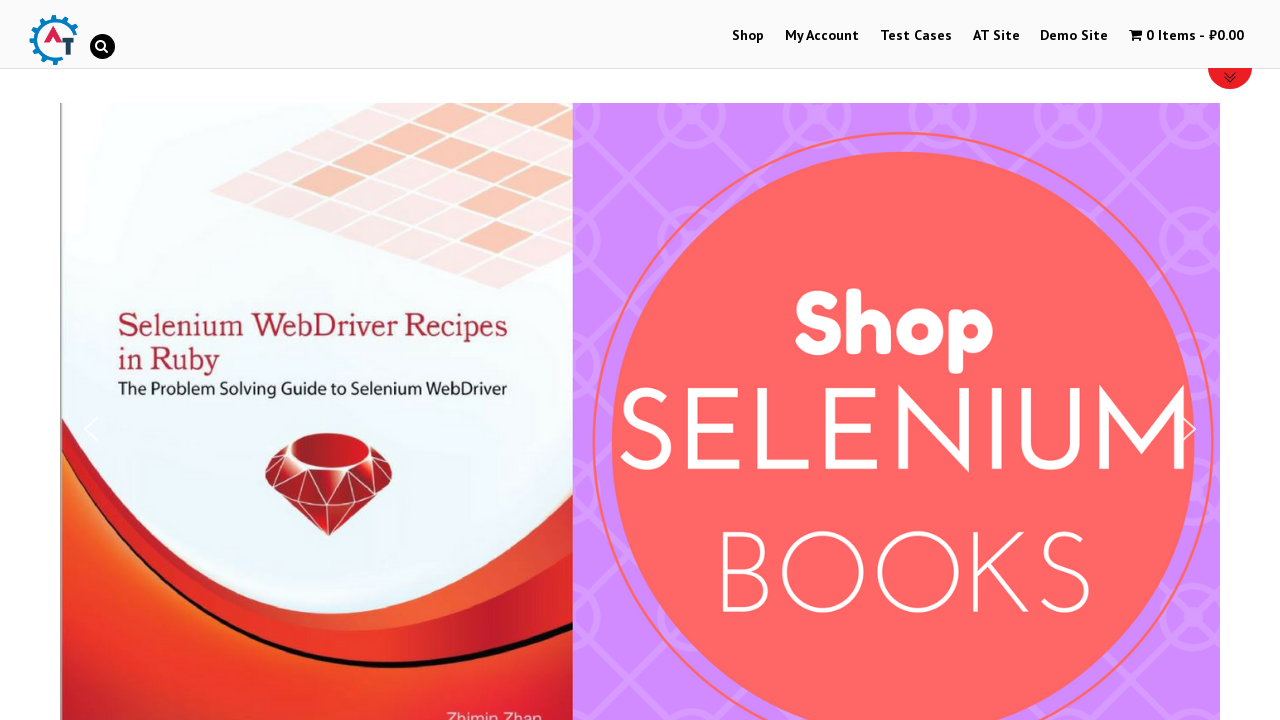

Scrolled down to the Subscribe button
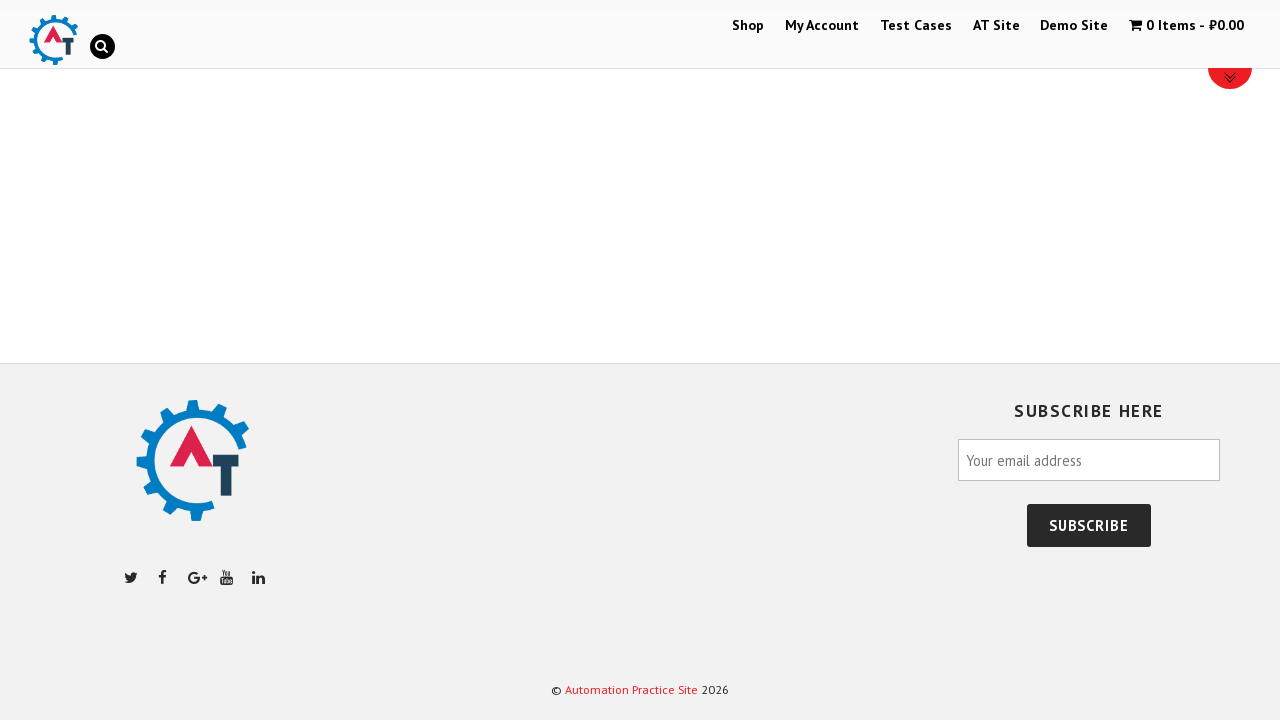

Waited 3 seconds for visual effect
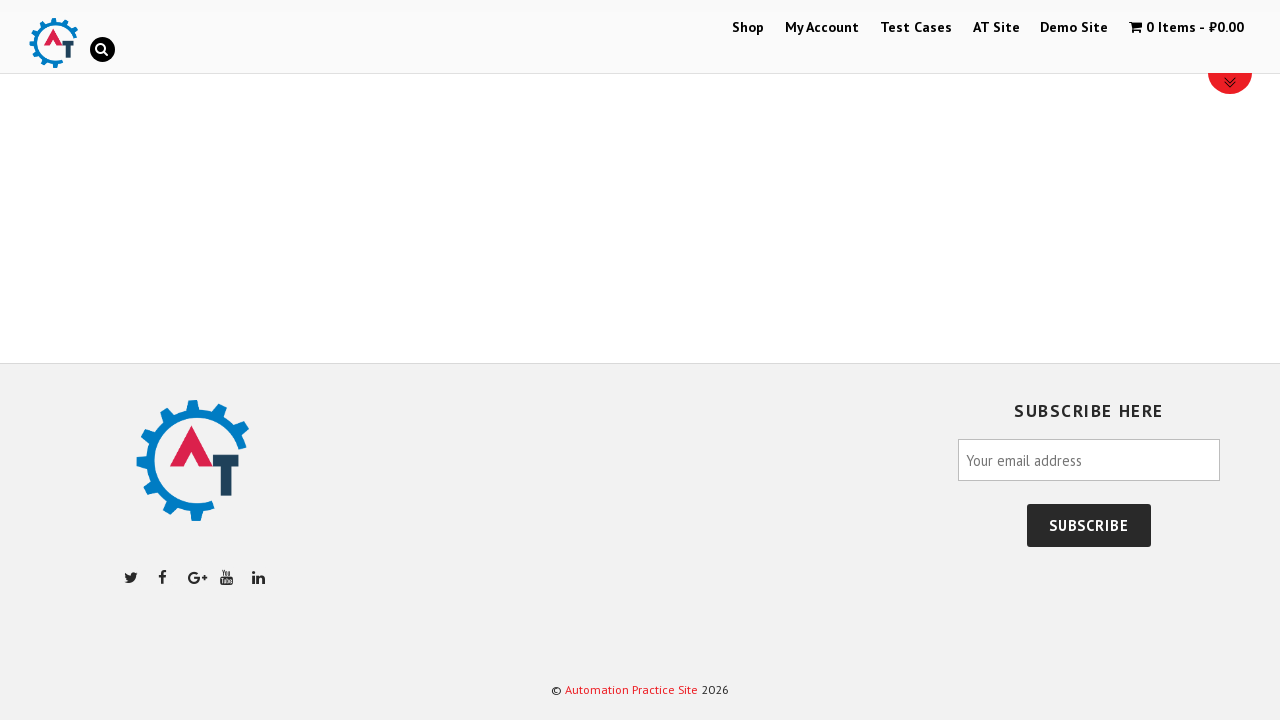

Located the Shop link element
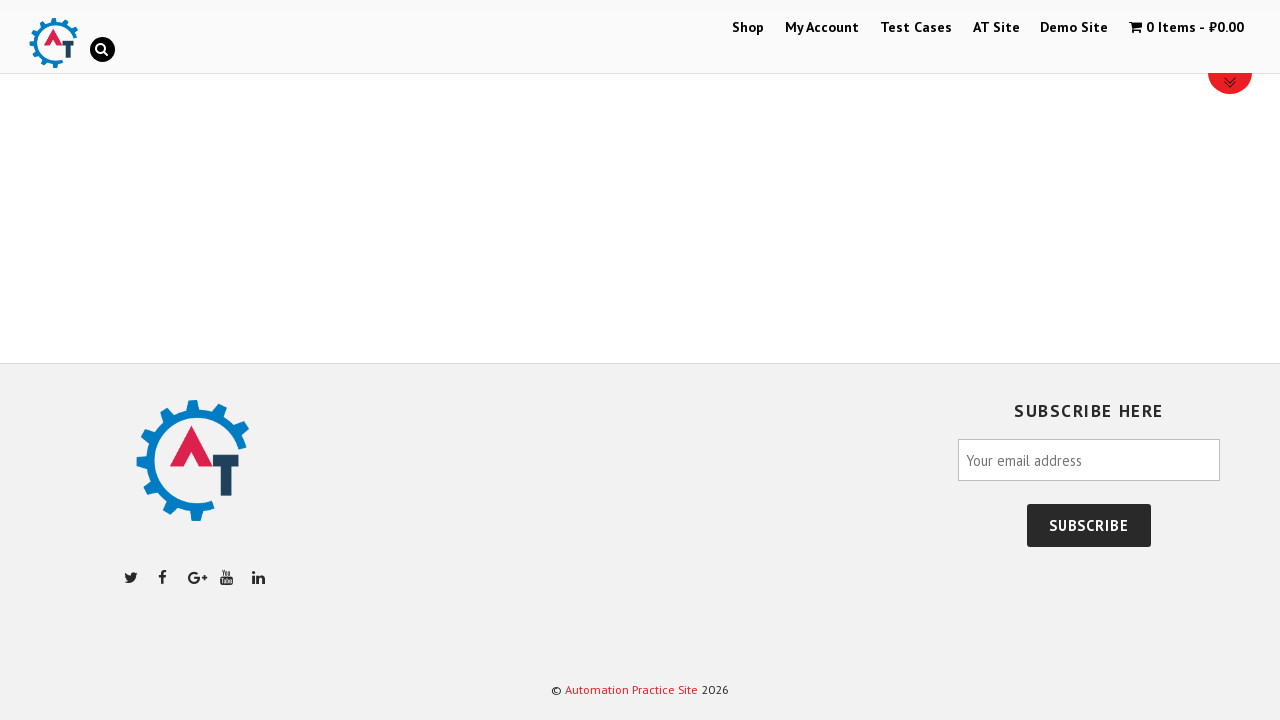

Scrolled back up to the Shop link
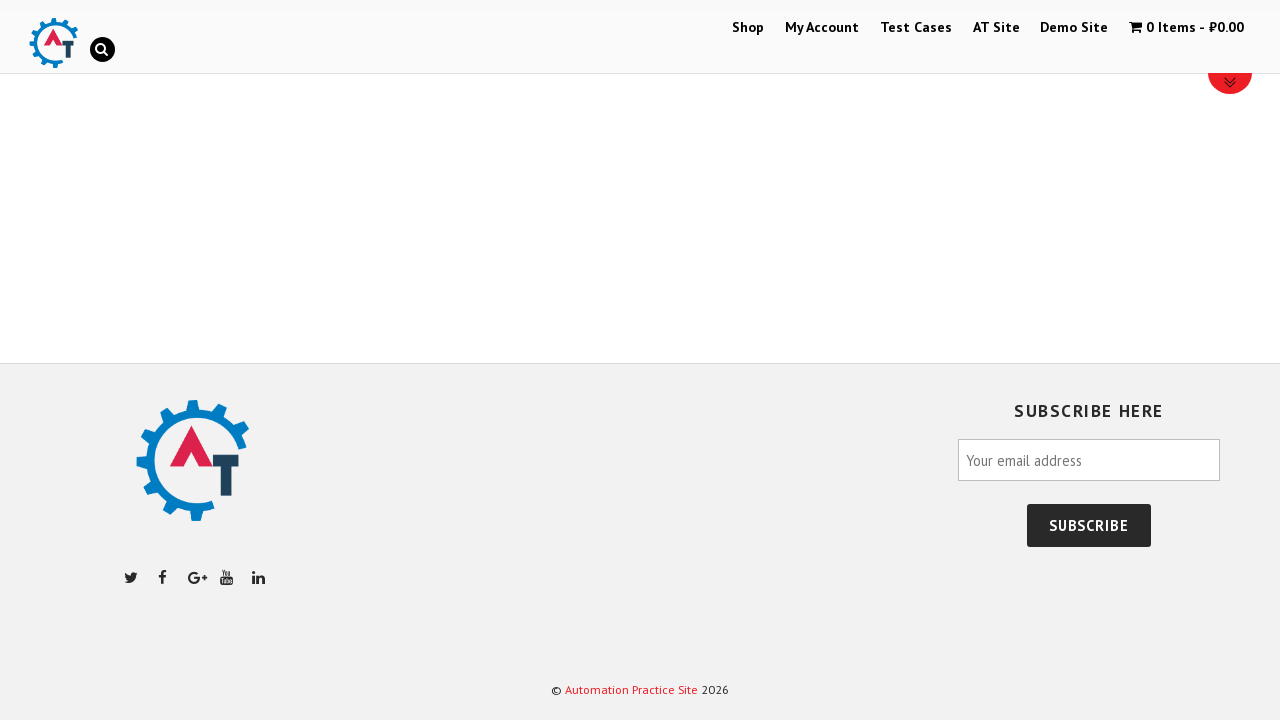

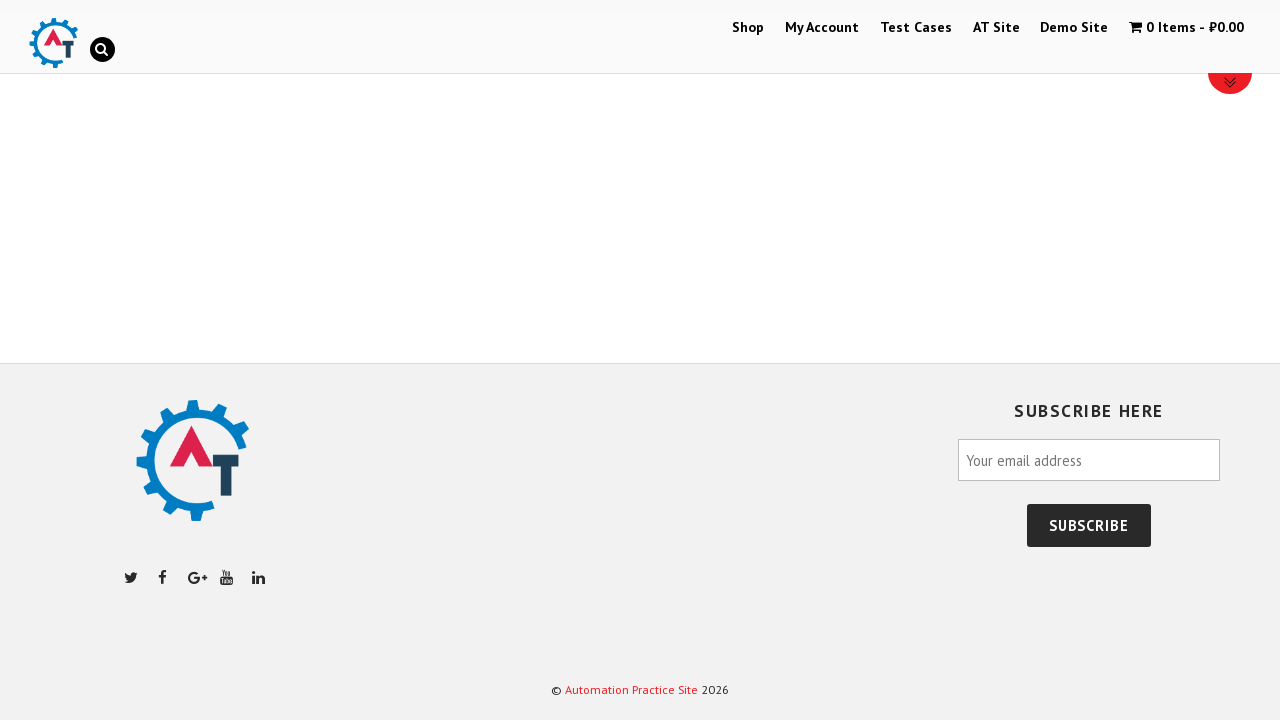